Tests that todo data persists after page reload

Starting URL: https://demo.playwright.dev/todomvc

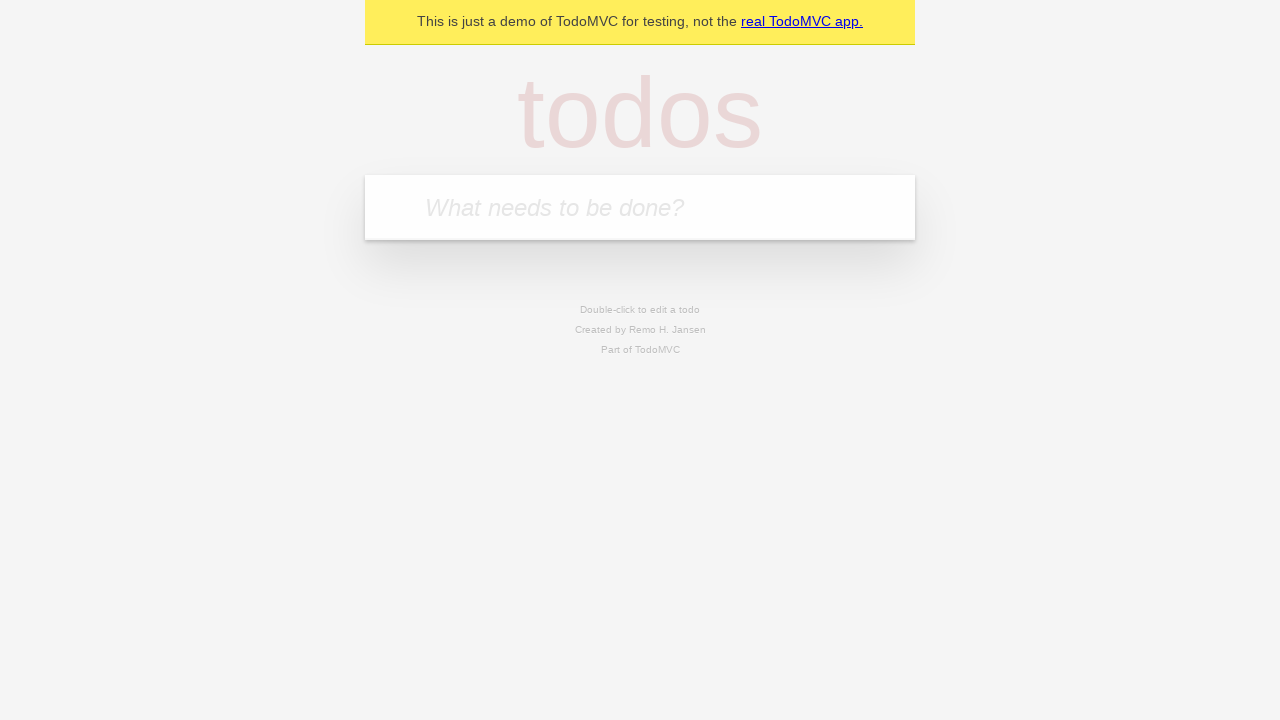

Filled todo input with 'buy some cheese' on internal:attr=[placeholder="What needs to be done?"i]
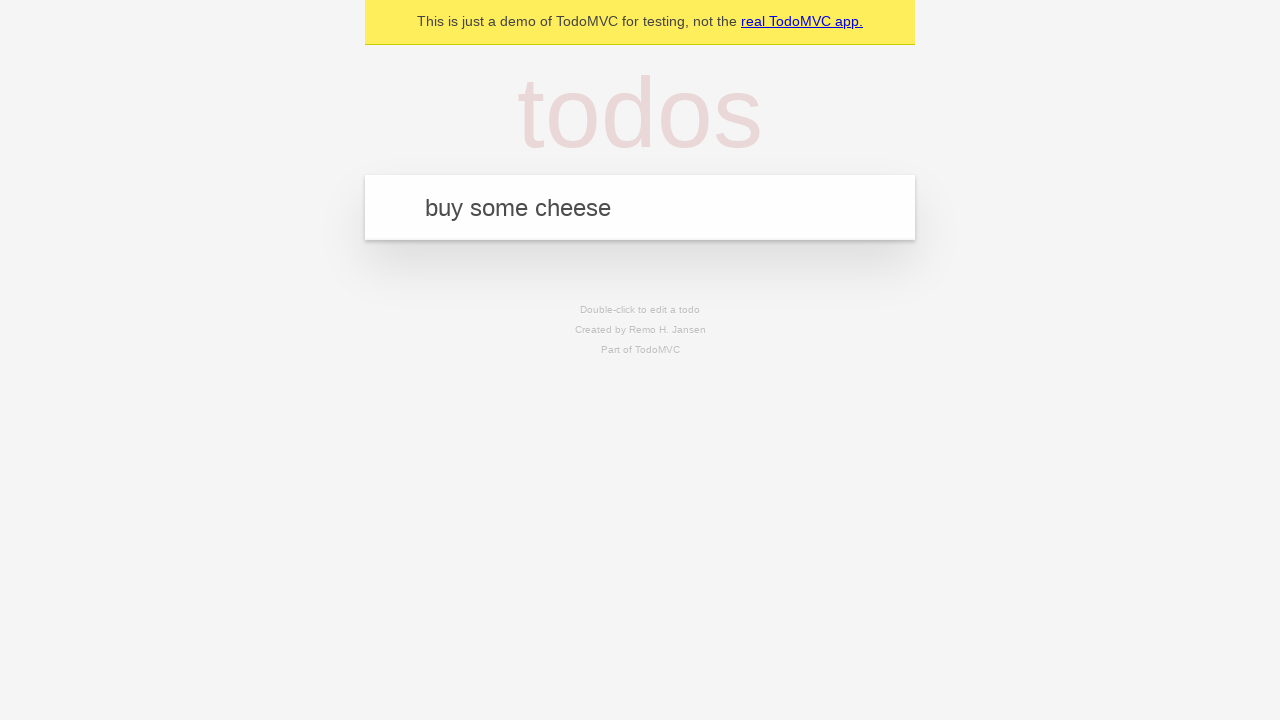

Pressed Enter to add first todo item on internal:attr=[placeholder="What needs to be done?"i]
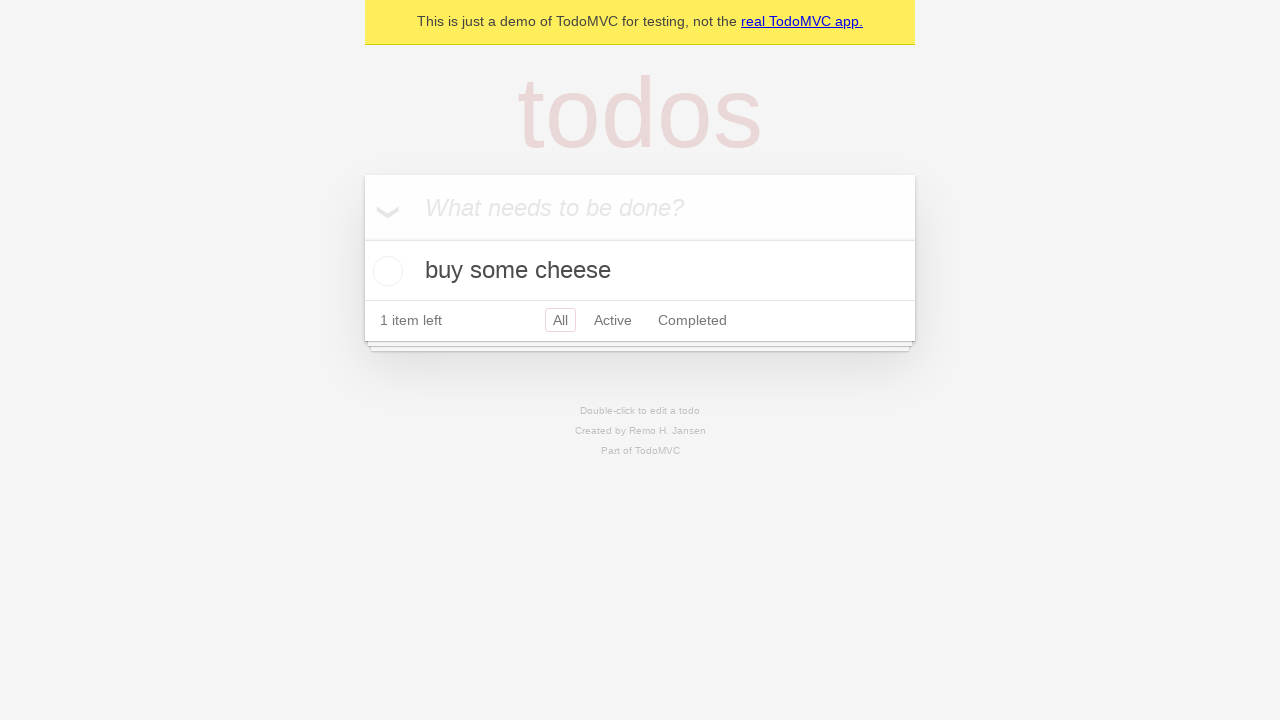

Filled todo input with 'feed the cat' on internal:attr=[placeholder="What needs to be done?"i]
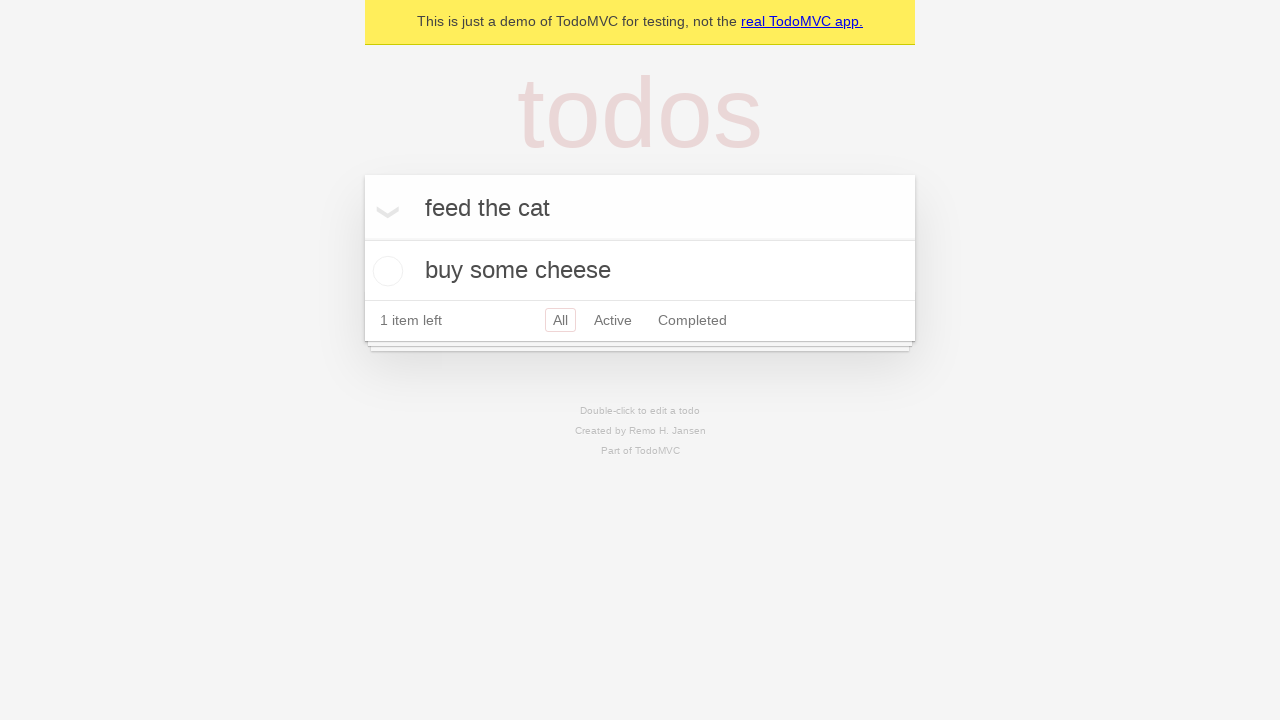

Pressed Enter to add second todo item on internal:attr=[placeholder="What needs to be done?"i]
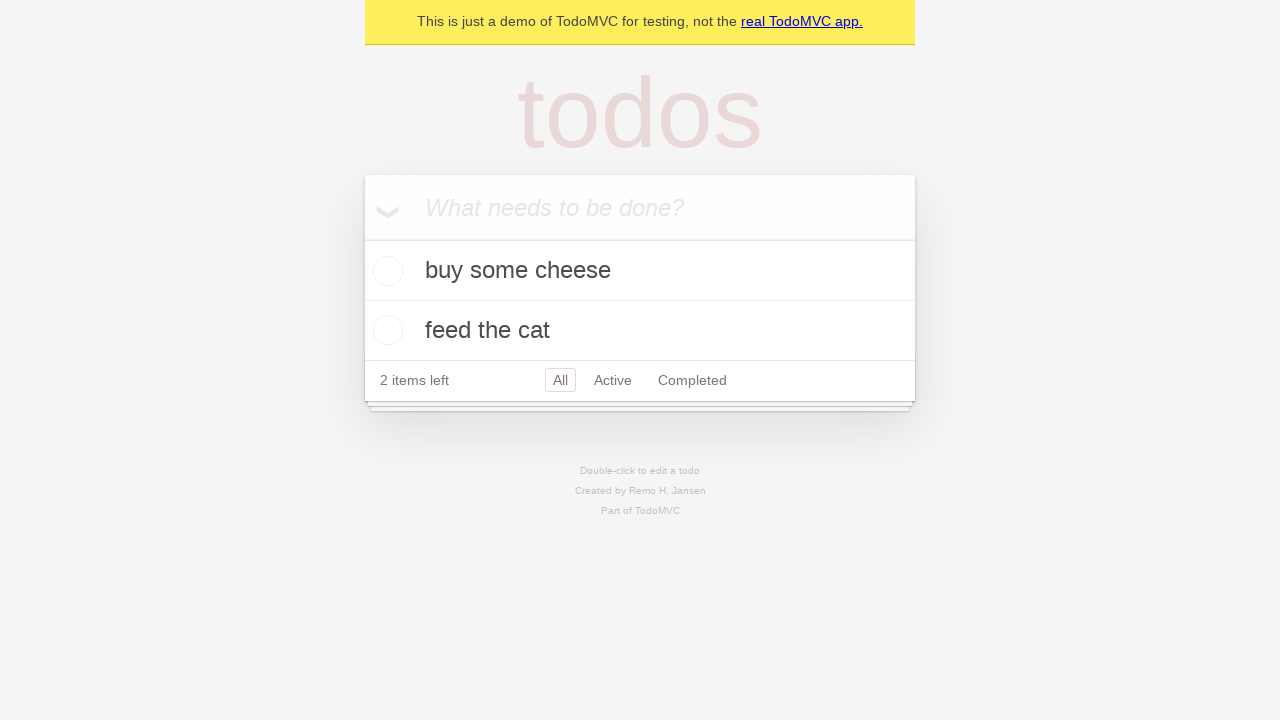

Checked the first todo item at (385, 271) on .todo-list li >> nth=0 >> internal:role=checkbox
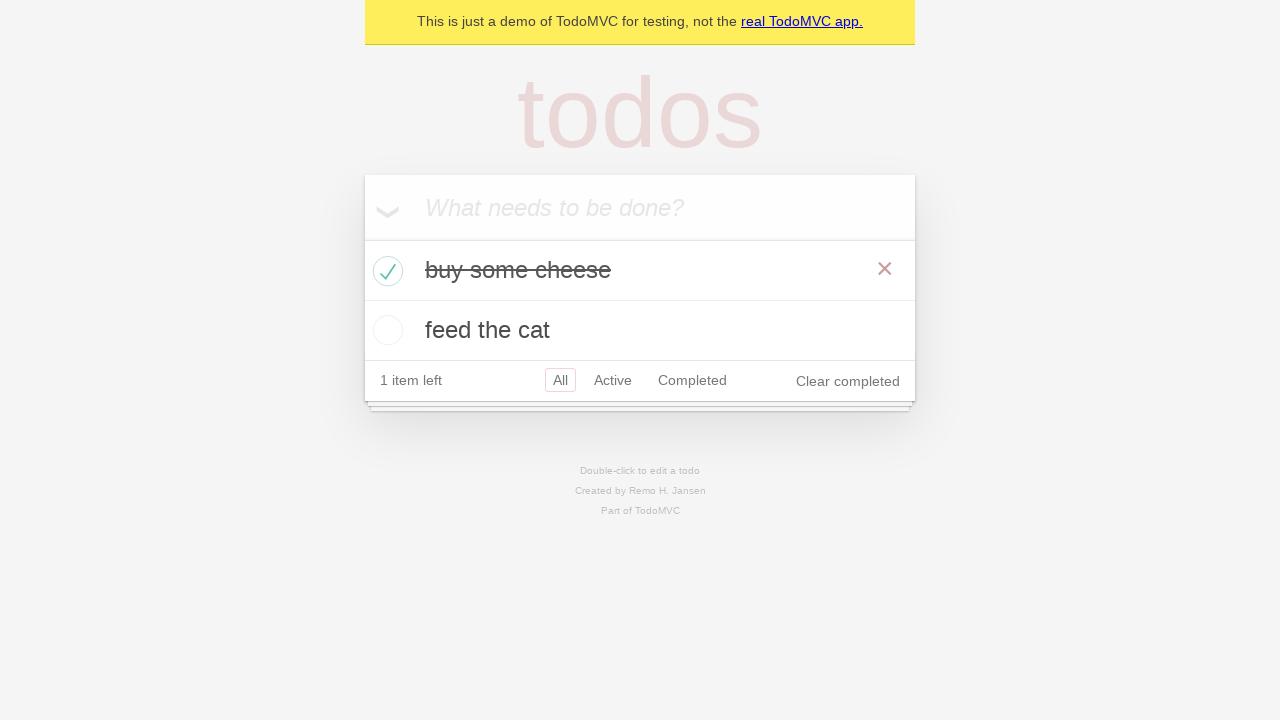

Reloaded the page to test data persistence
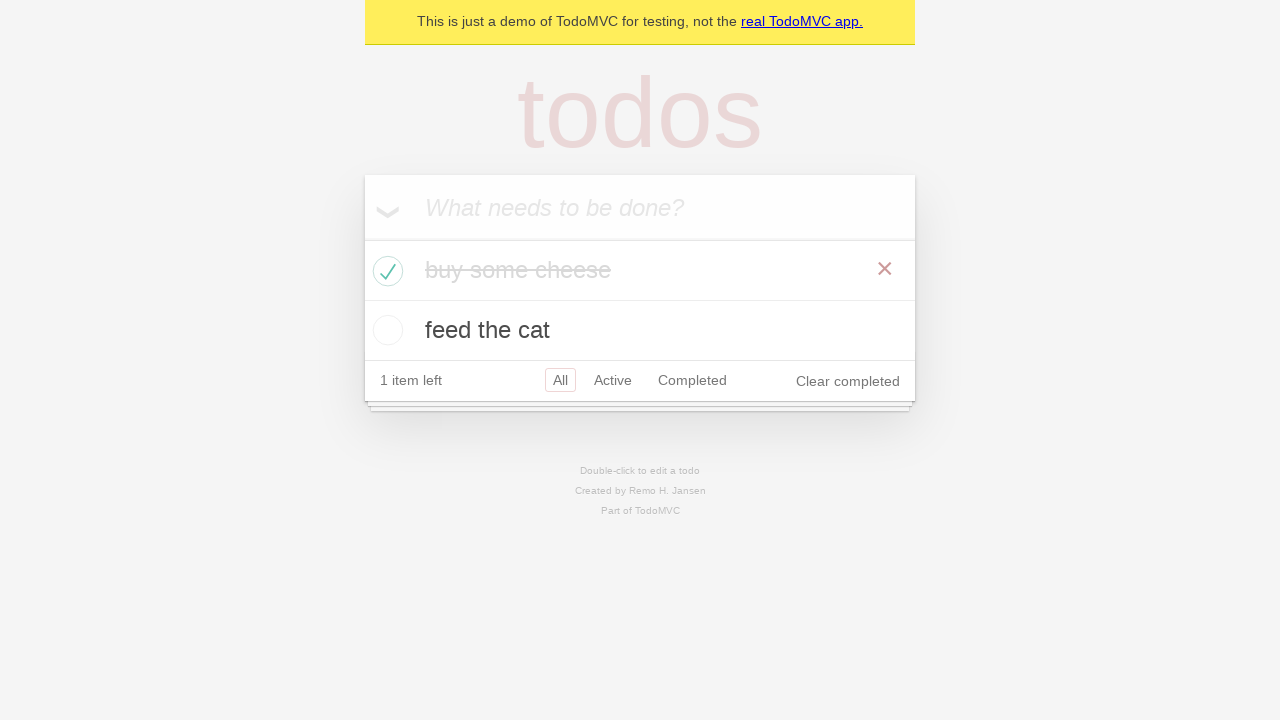

Todo items loaded after page reload
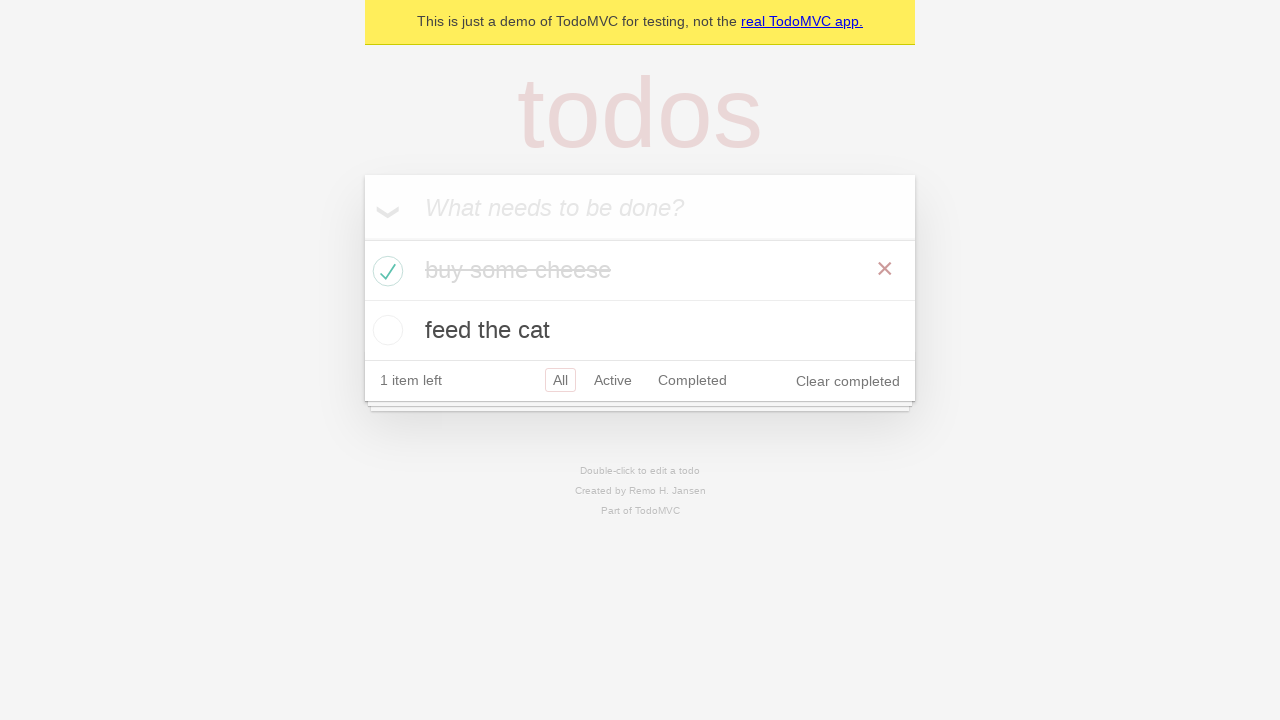

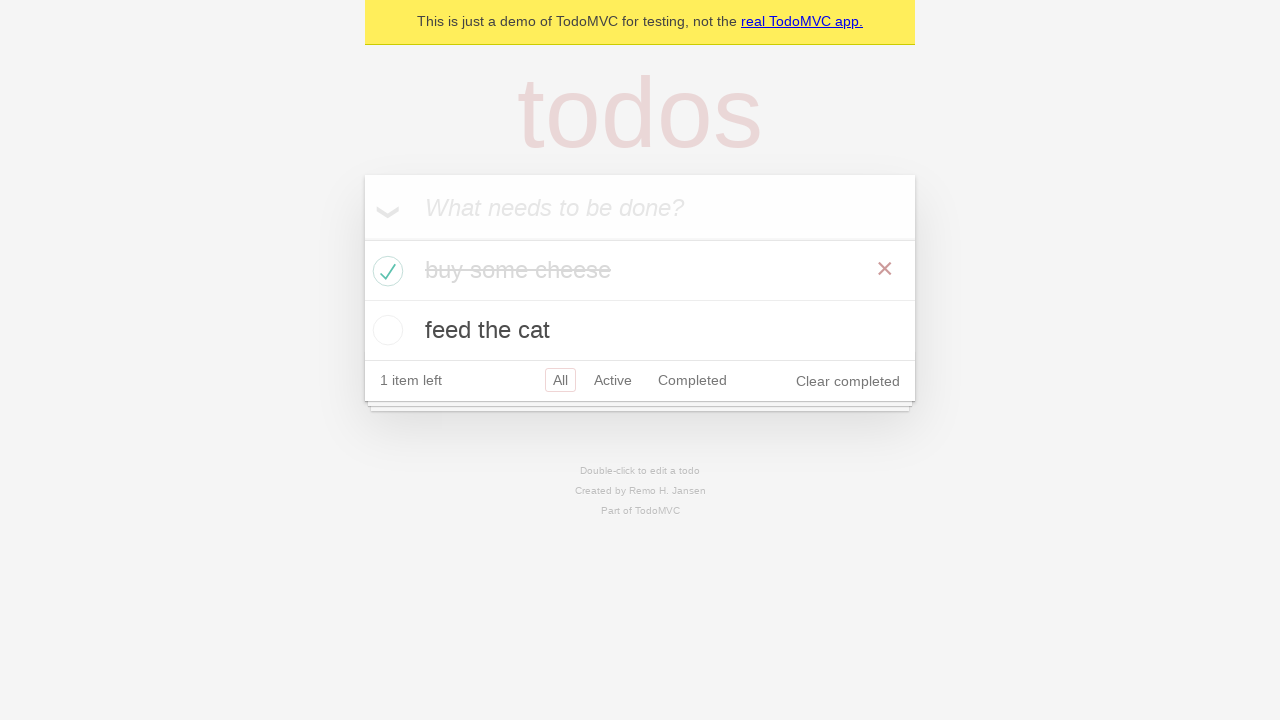